Waits for a price to reach $100, clicks a book button, then solves a math problem and submits the answer

Starting URL: https://suninjuly.github.io/explicit_wait2.html

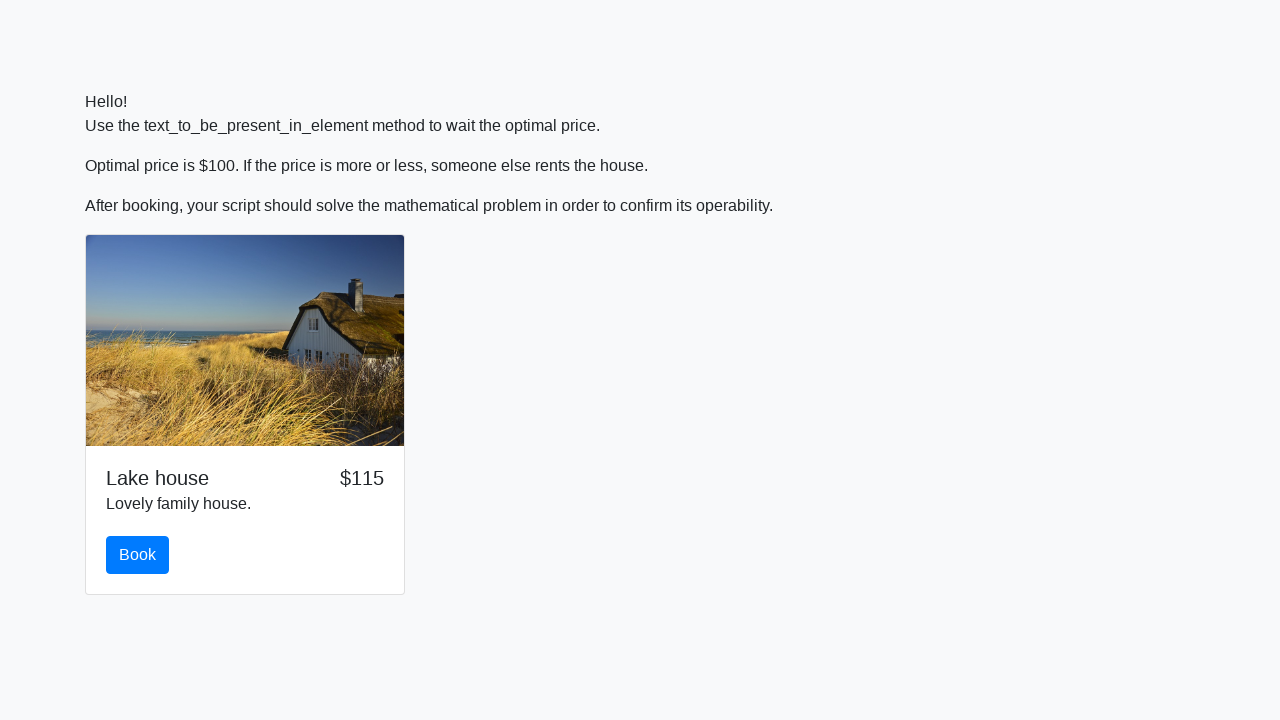

Waited for price to reach $100
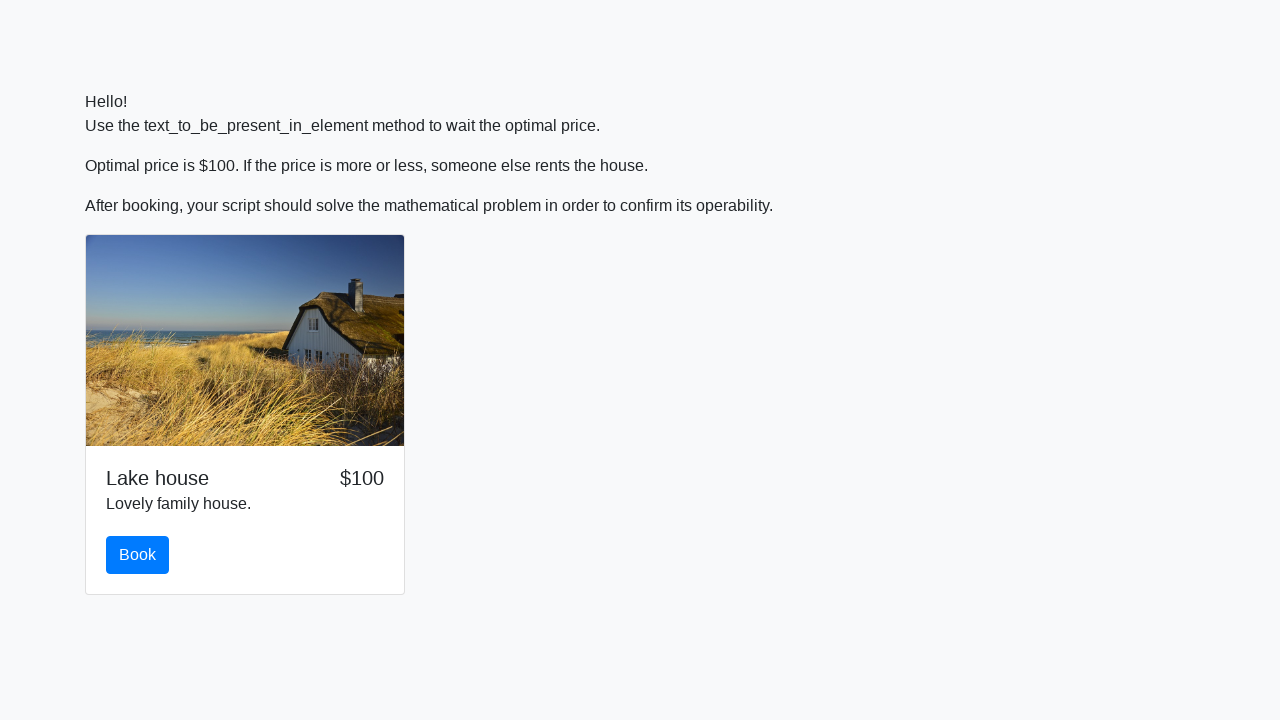

Clicked the book button at (138, 555) on #book
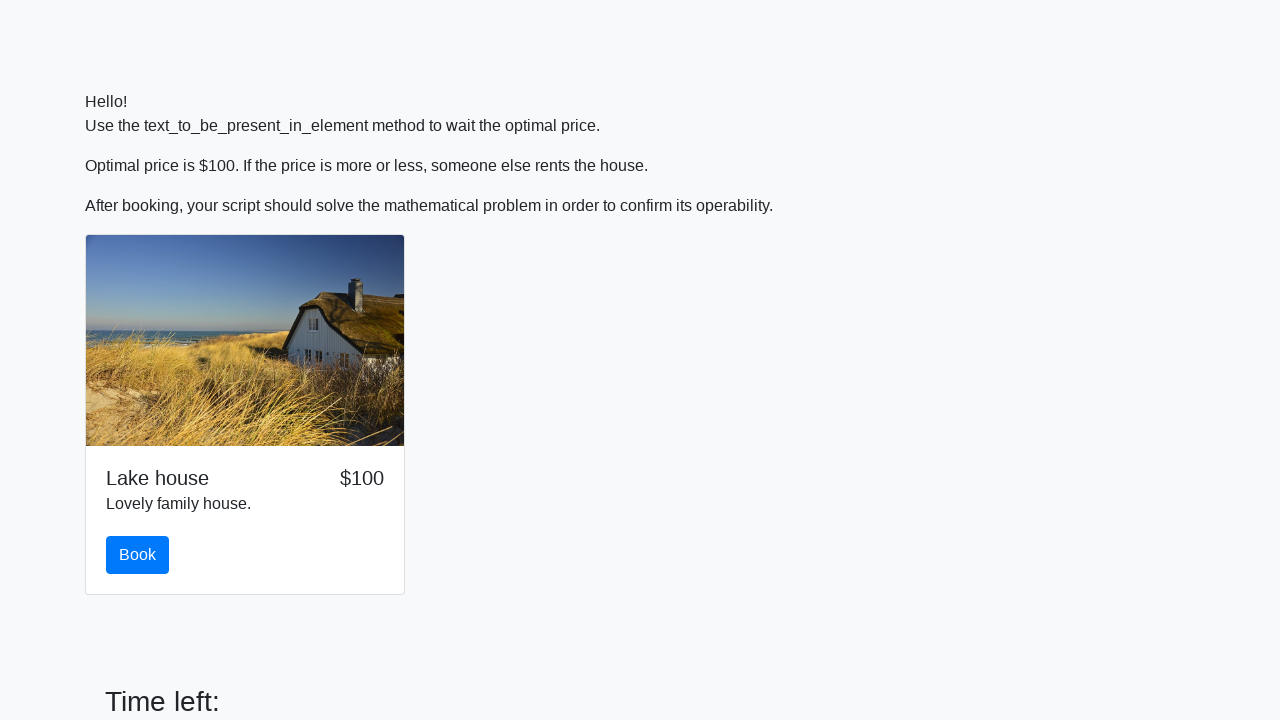

Retrieved input value: 346
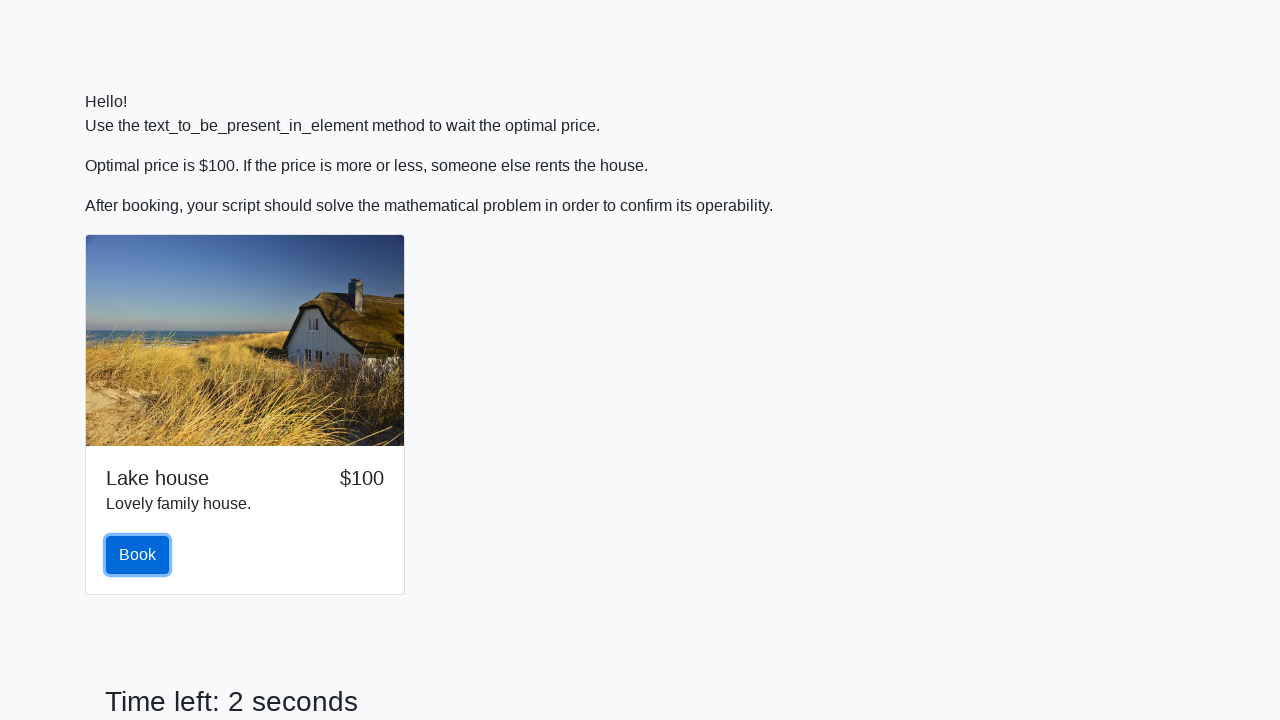

Calculated answer: 1.5985289061791748
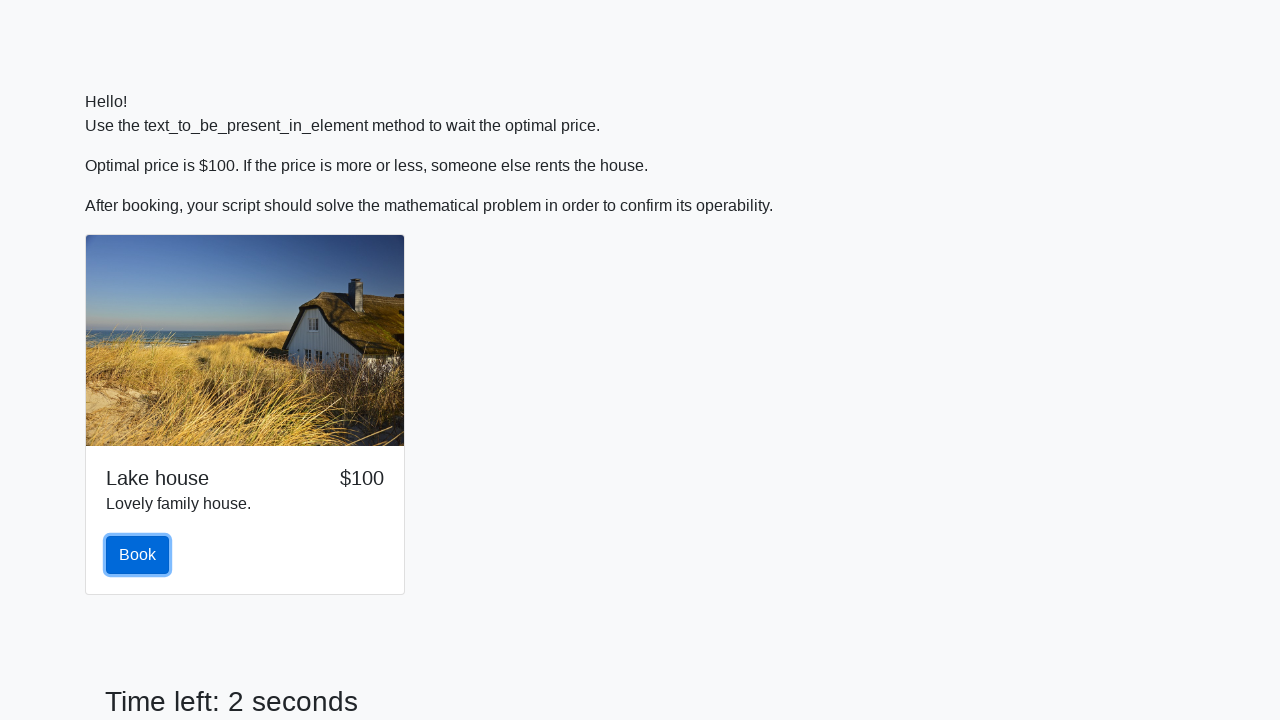

Filled in the calculated answer on #answer
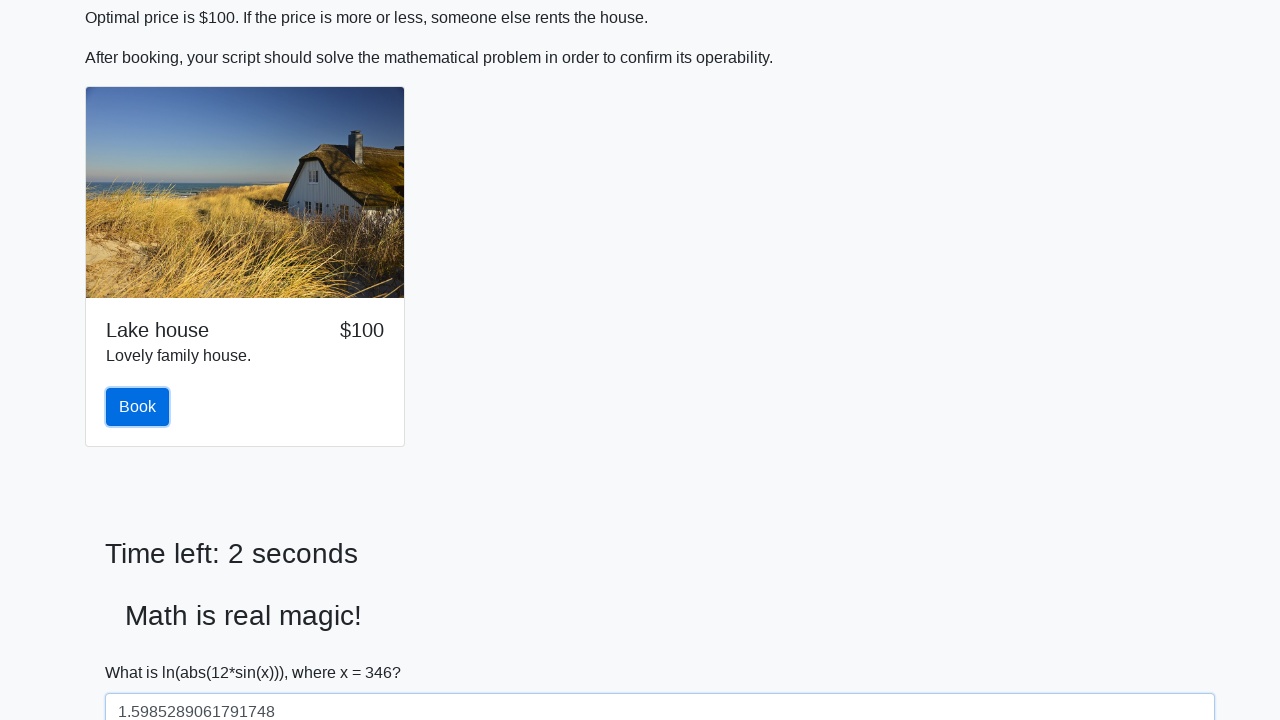

Clicked submit button to submit the answer at (143, 651) on .container > button.btn.btn-primary
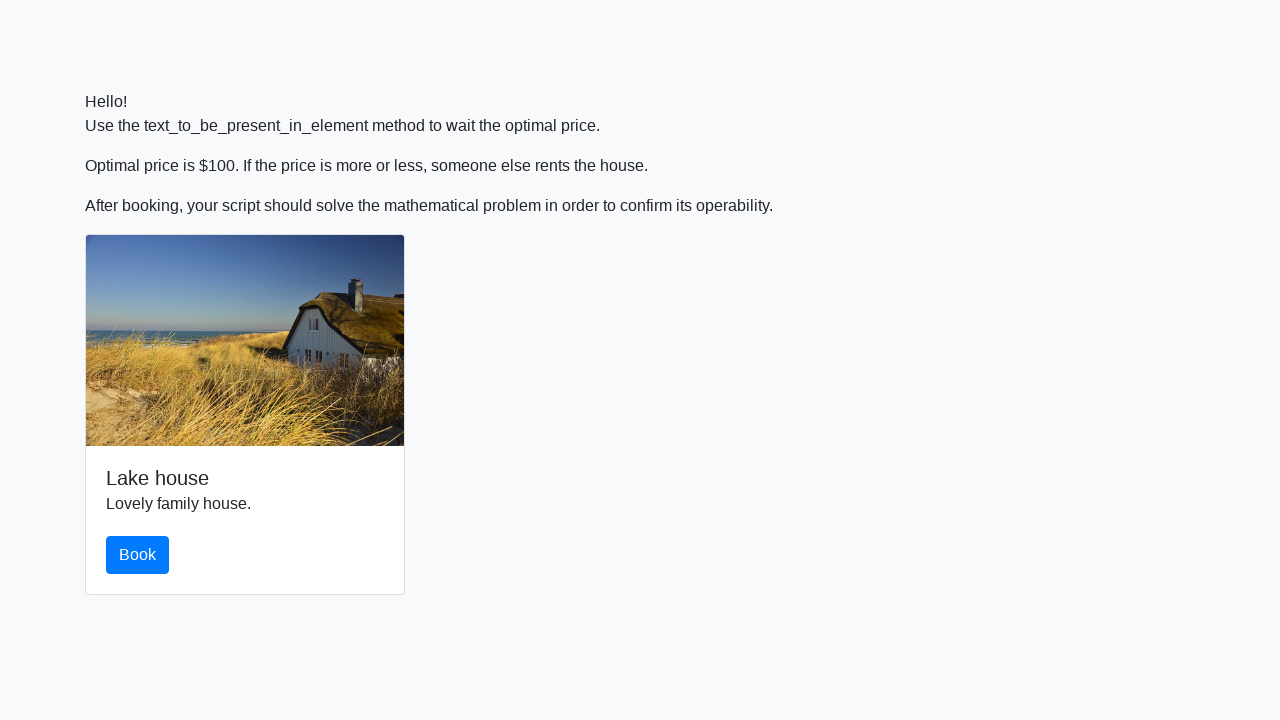

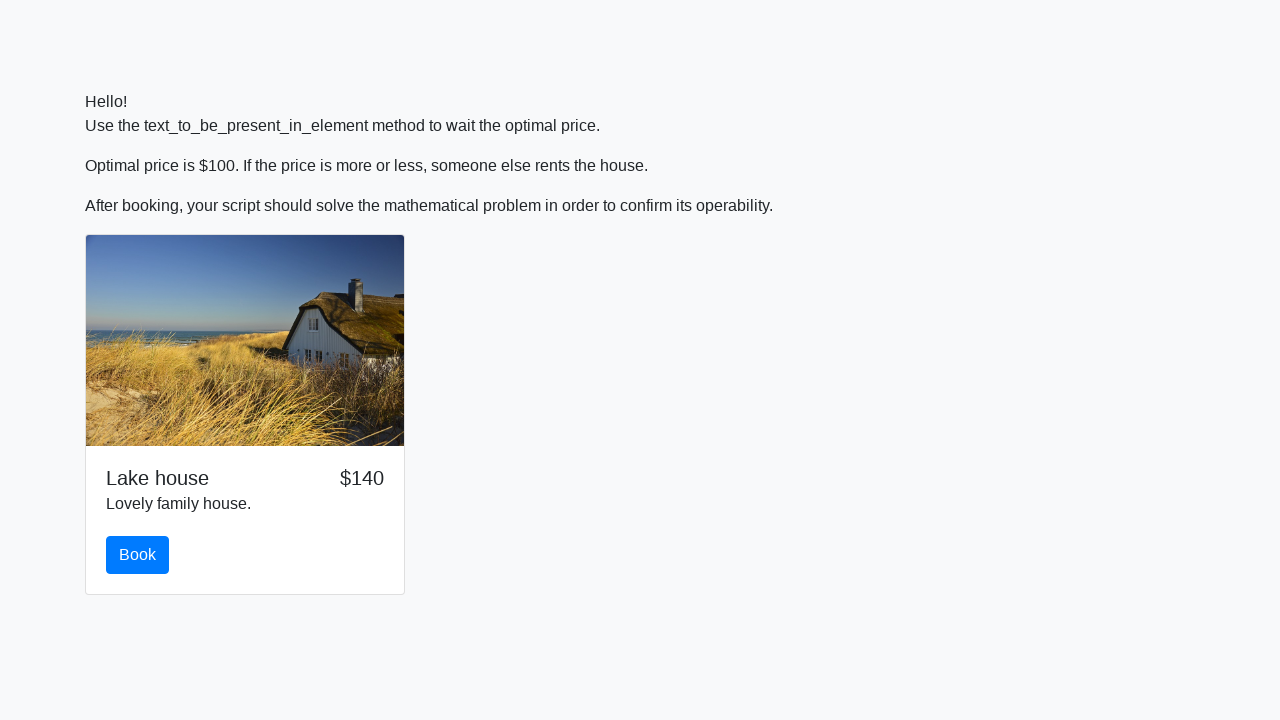